Tests that a background image on slide 2 of the website properly covers the full viewport width without visible gaps, specifically on mobile device dimensions (iPhone 12 Pro emulation).

Starting URL: https://phuketsummercamp.com

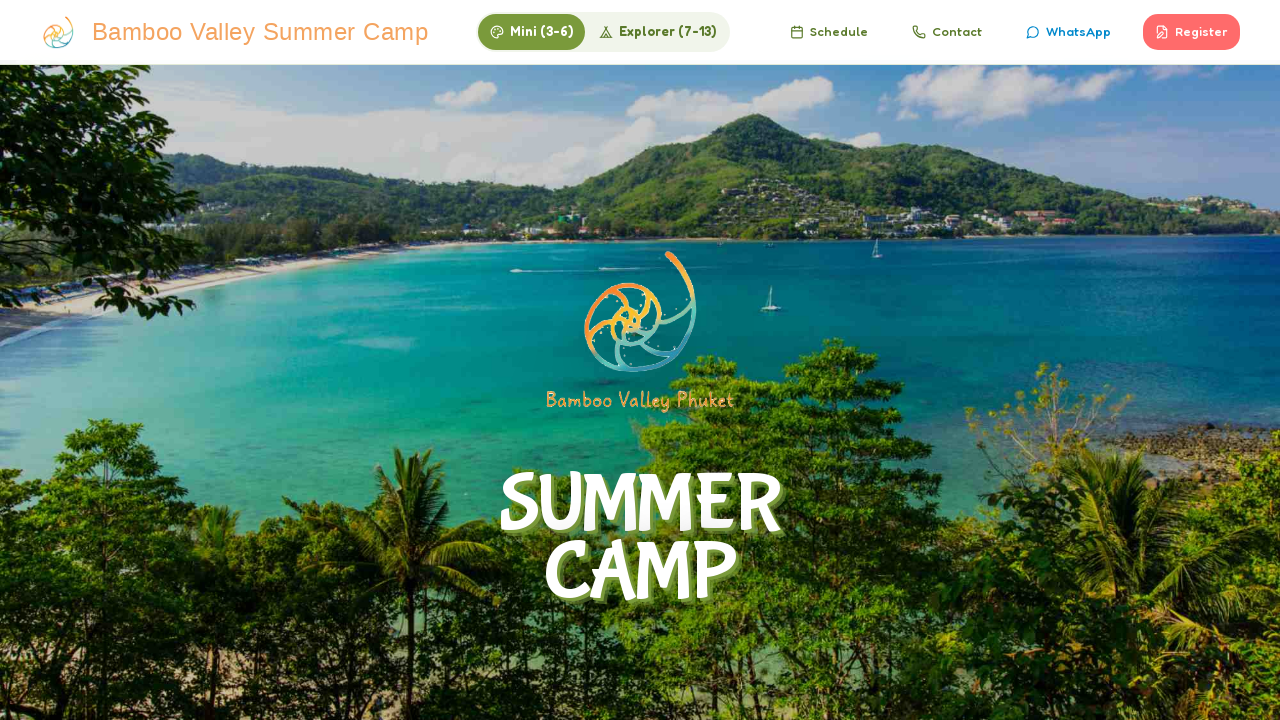

Set mobile viewport to iPhone 12 Pro dimensions (390x844)
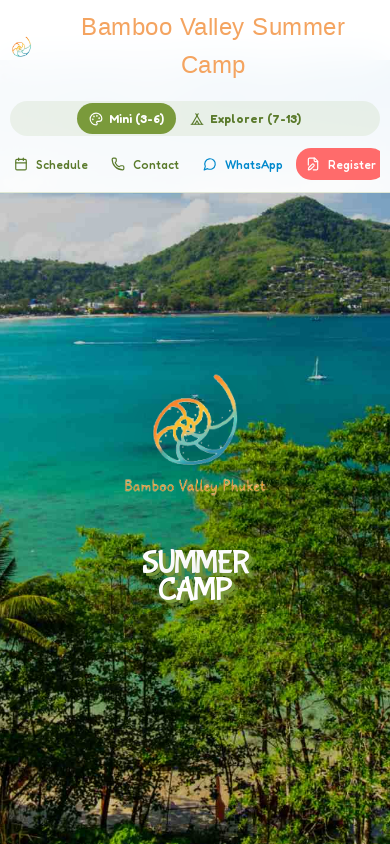

Navigated to Phuket Summer Camp homepage with cache-busting parameter
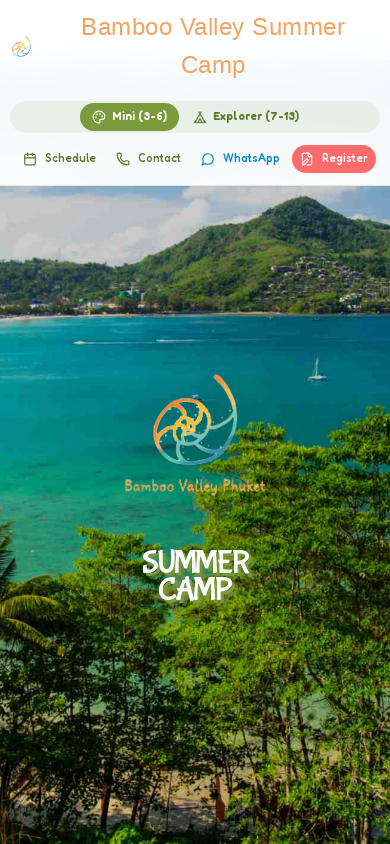

Scrolled to slide 2 using JavaScript scrollIntoView()
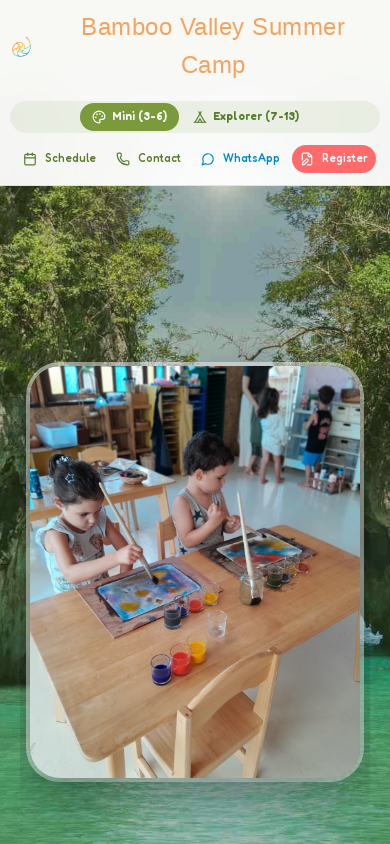

Waited 1 second for slide 2 to fully render
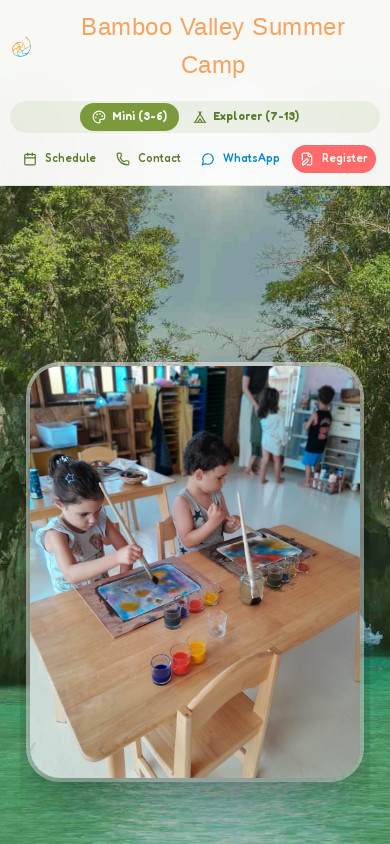

Verified that background image element exists and is visible on slide 2
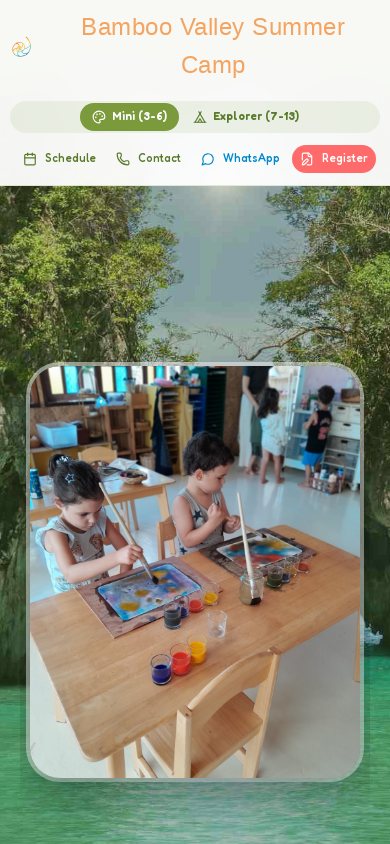

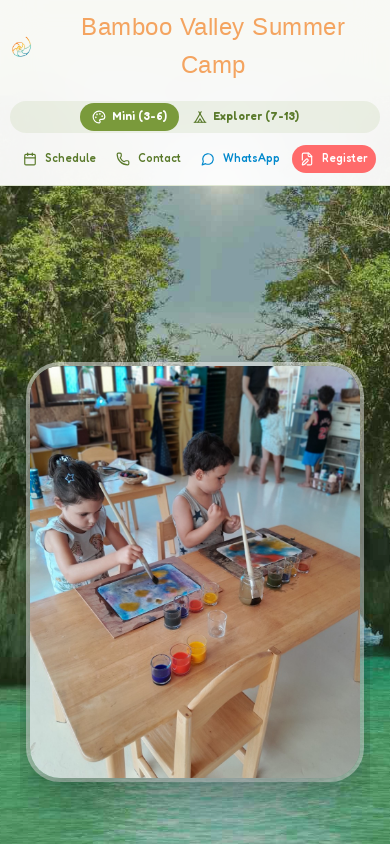